Opens a new window by clicking a link, extracts an email address from the child window, switches back to parent window and fills the username field with the extracted email

Starting URL: https://rahulshettyacademy.com/loginpagePractise/

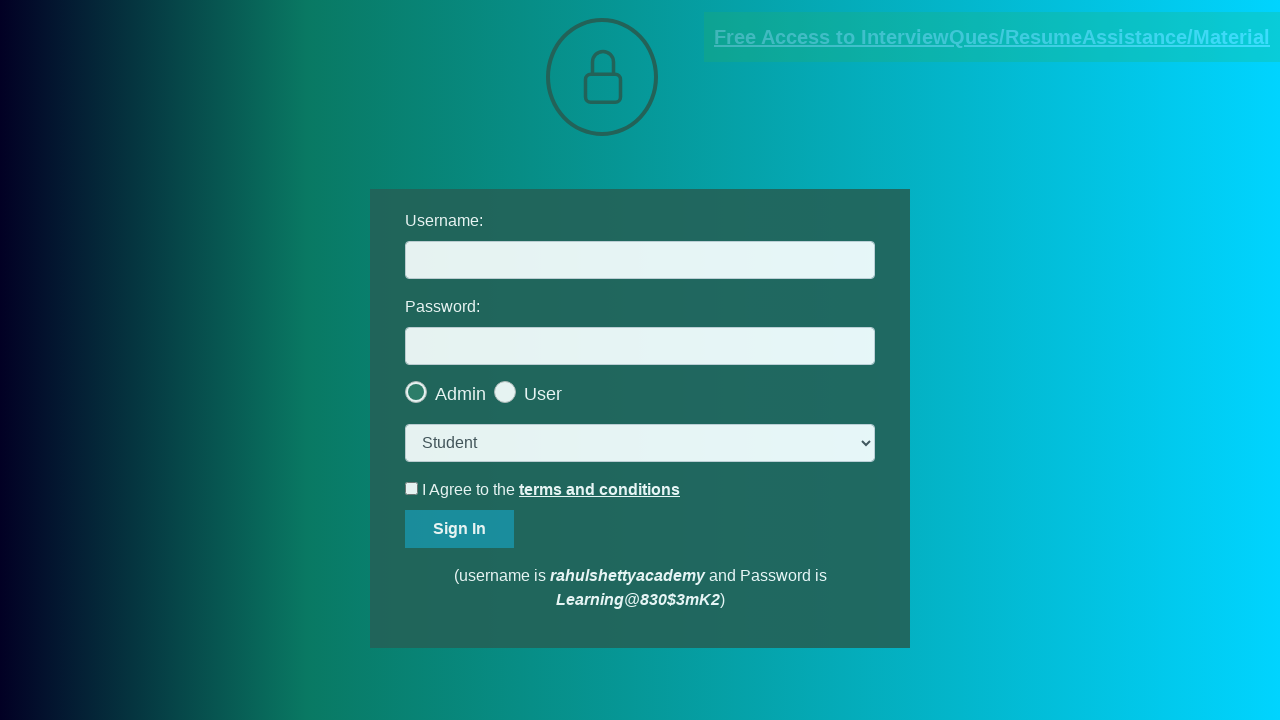

Clicked blinking text link to open new window at (992, 37) on a.blinkingText
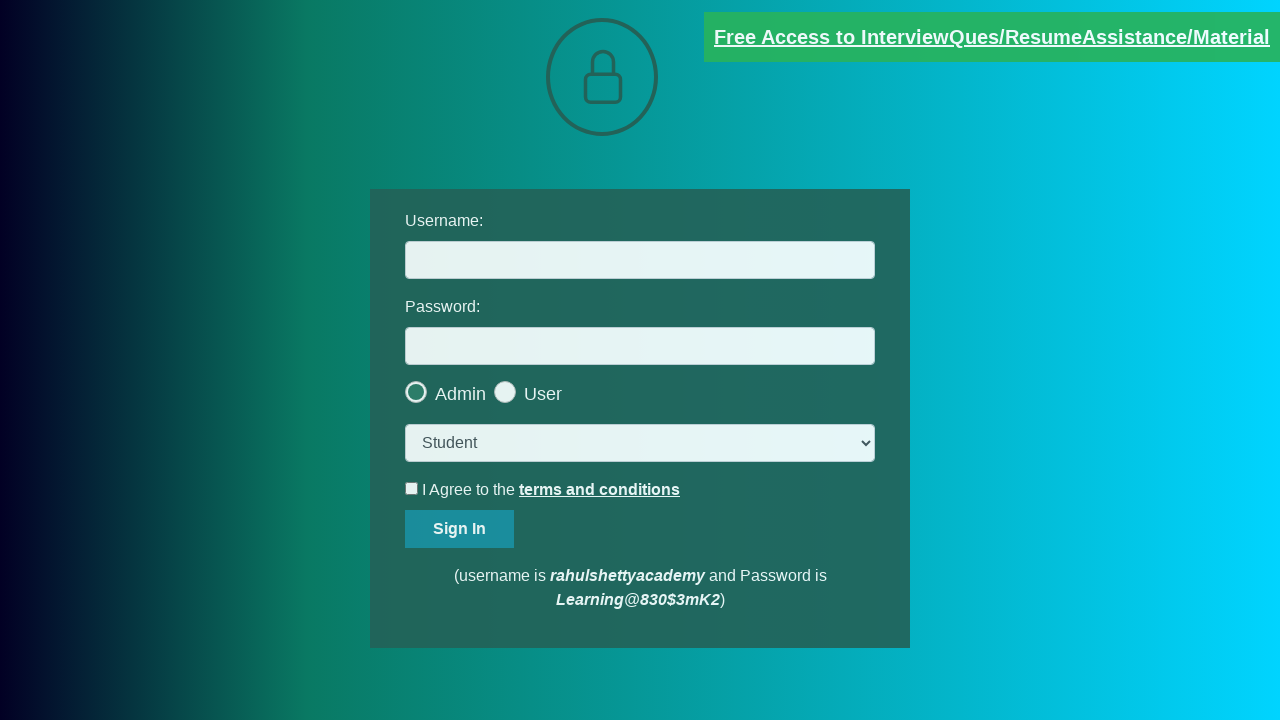

New window opened and captured
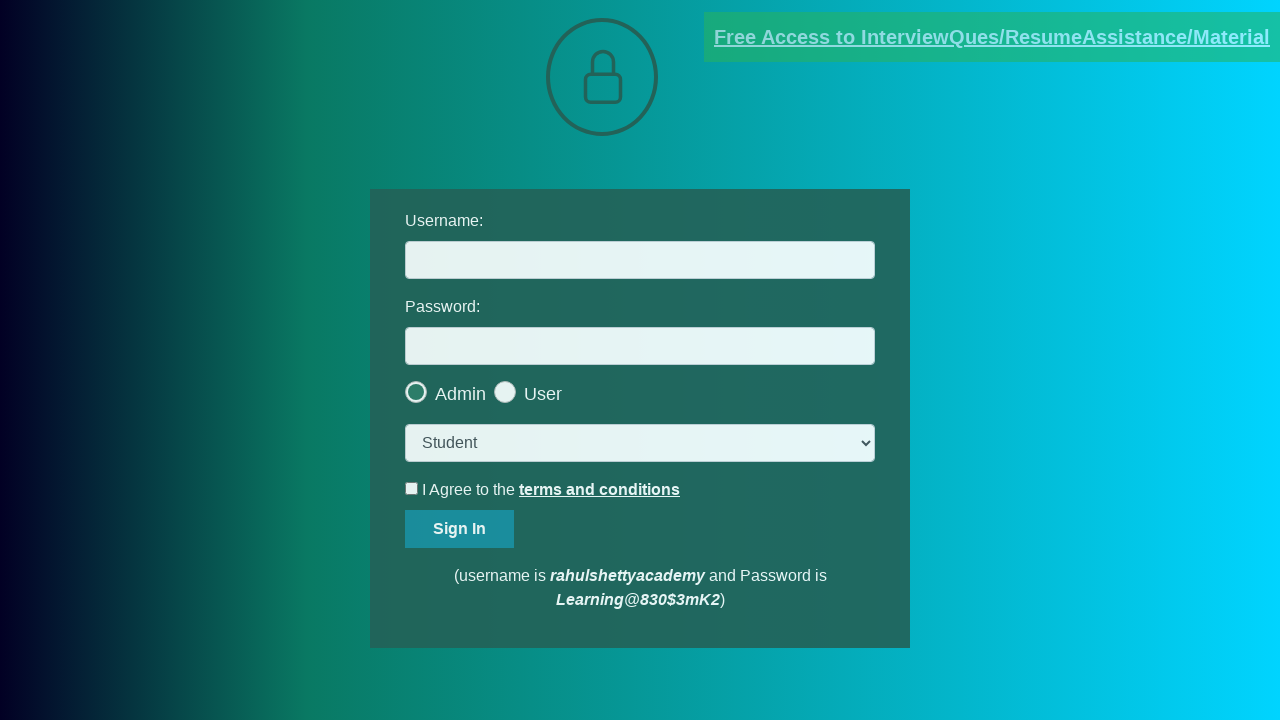

Extracted text content from child window
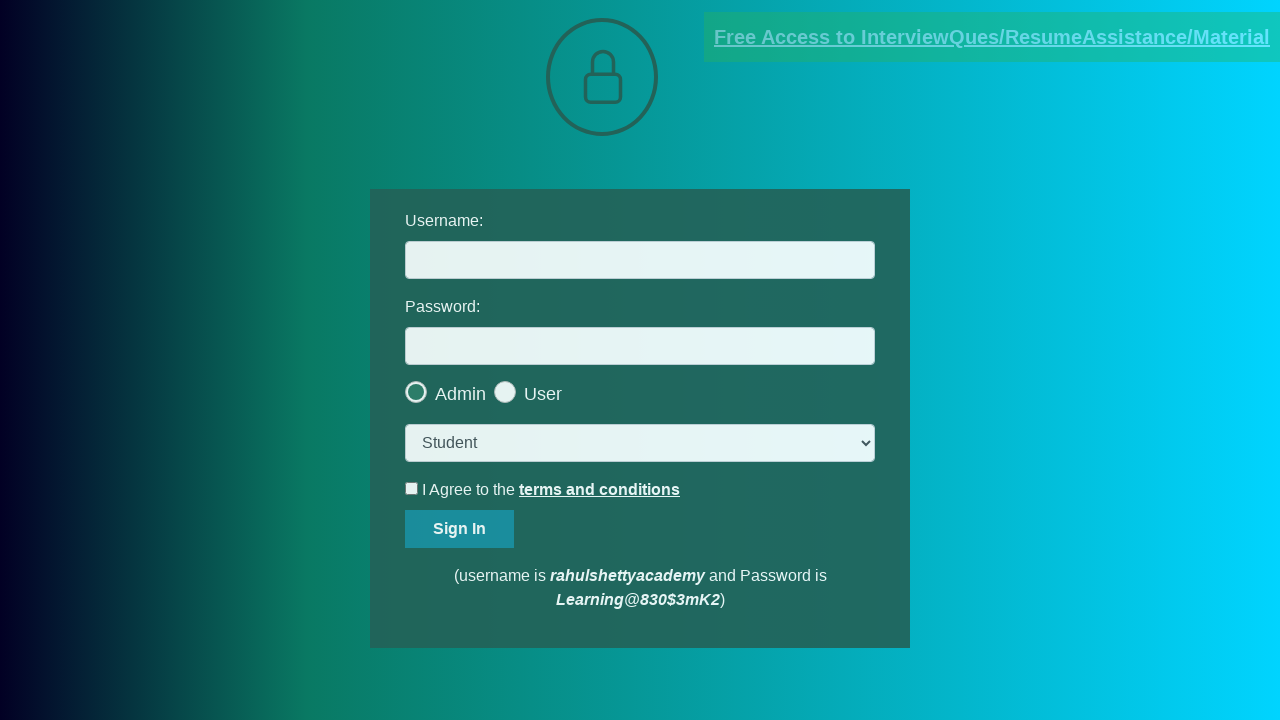

Parsed email address from text: mentor@rahulshettyacademy.com
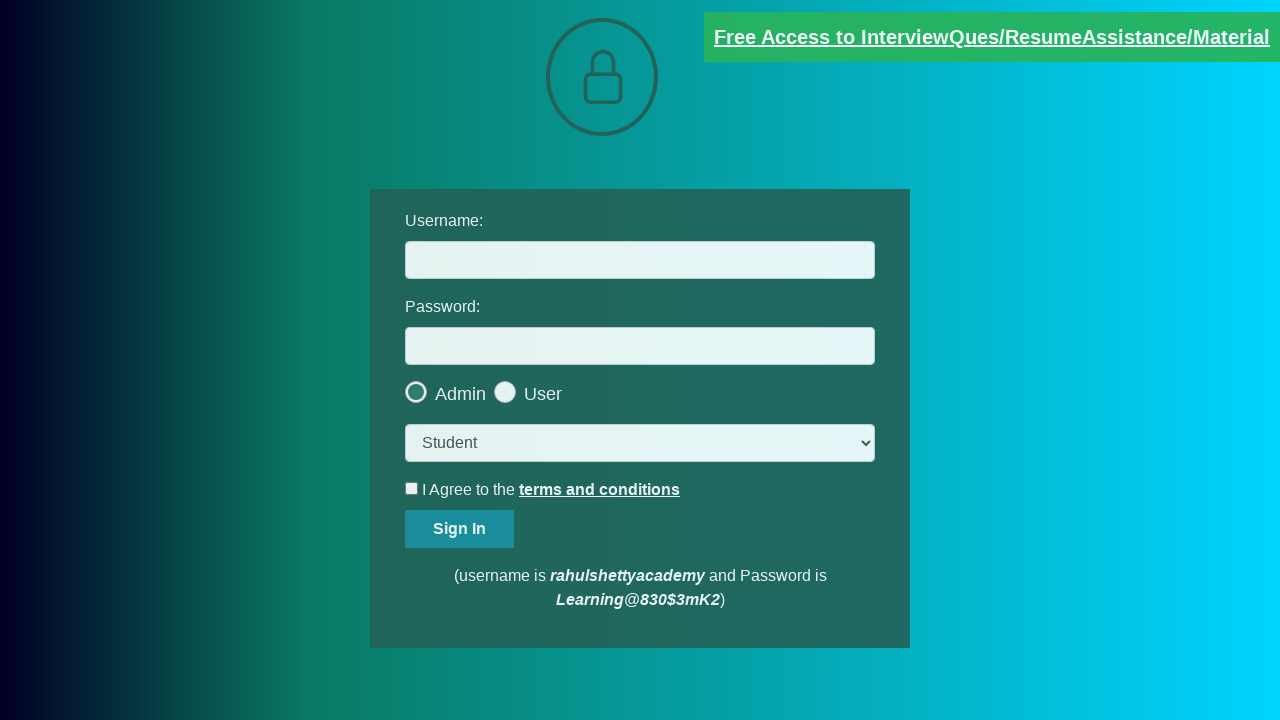

Filled username field with extracted email: mentor@rahulshettyacademy.com on #username
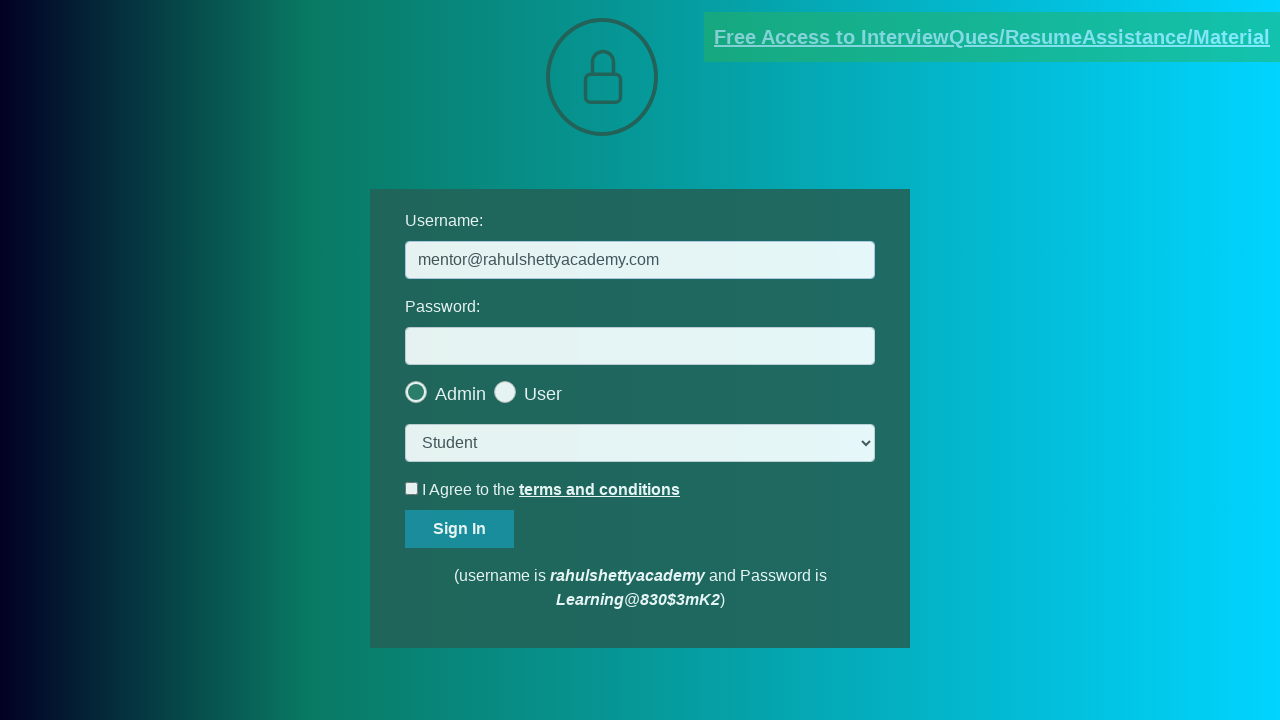

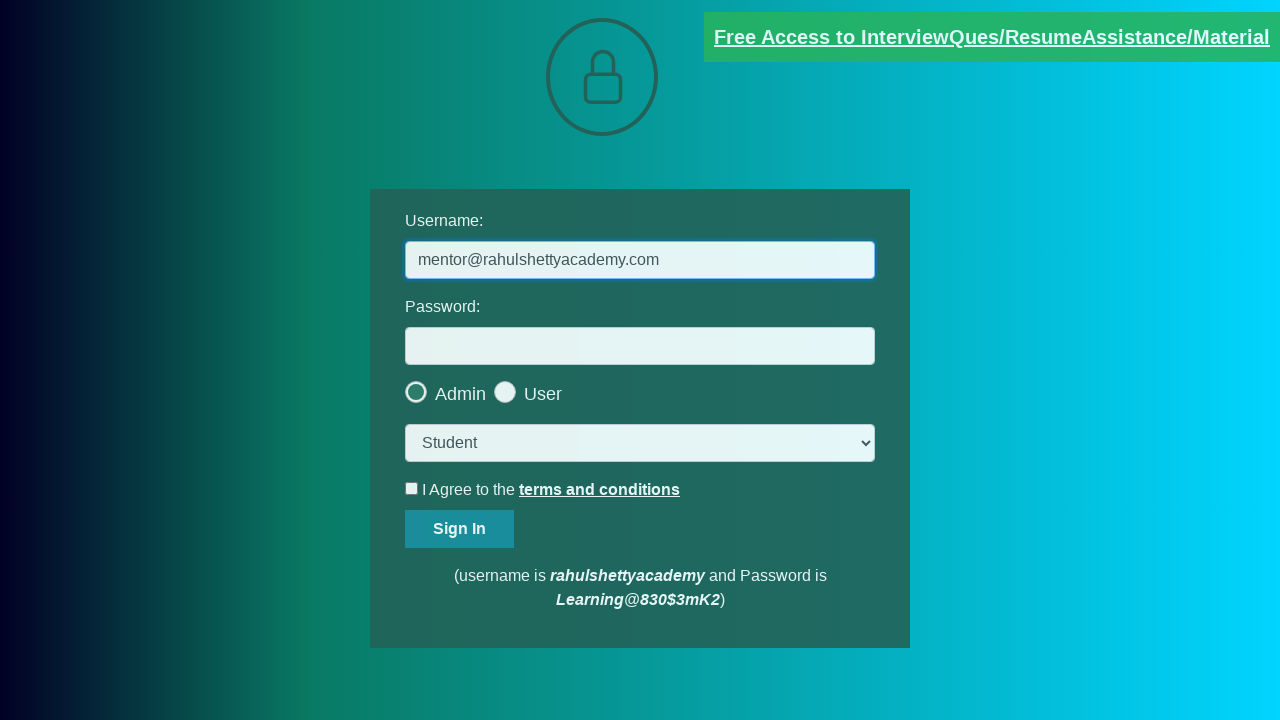